Tests dynamic loading by clicking start button and waiting for hidden element to become visible

Starting URL: http://the-internet.herokuapp.com/dynamic_loading/1

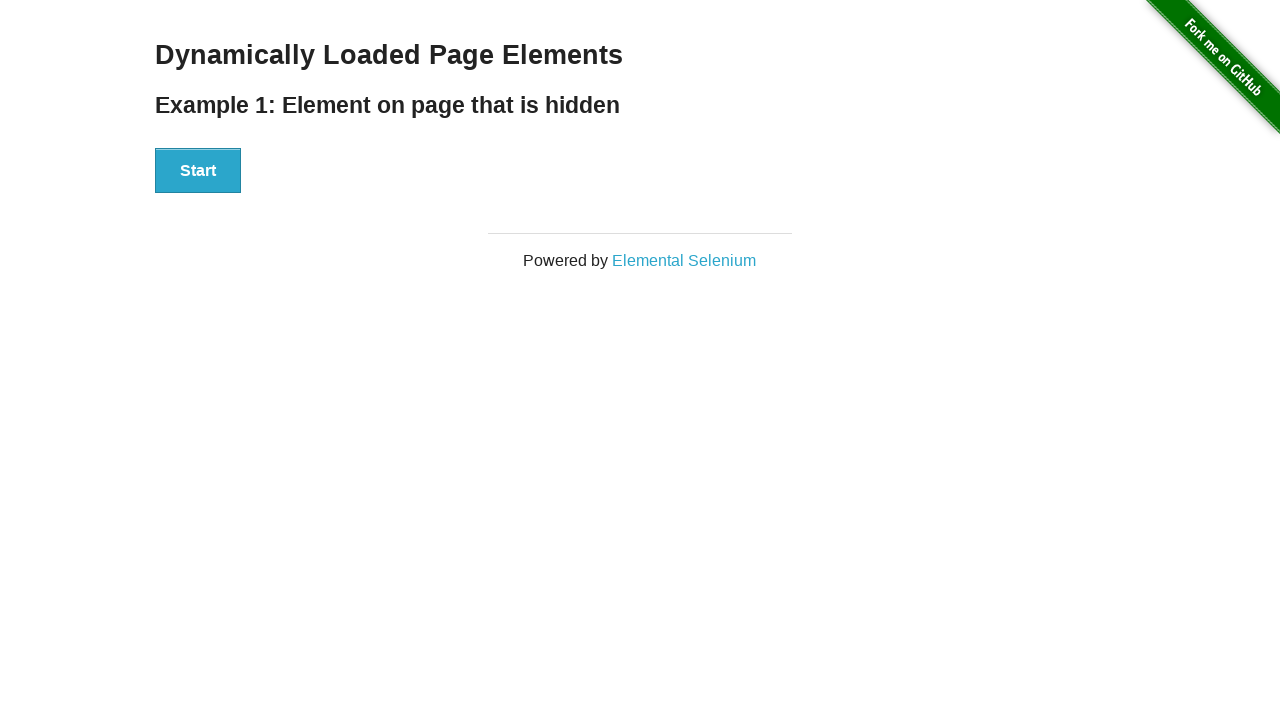

Clicked Start button to trigger dynamic loading at (198, 171) on xpath=//div[@id='start']/button[.='Start']
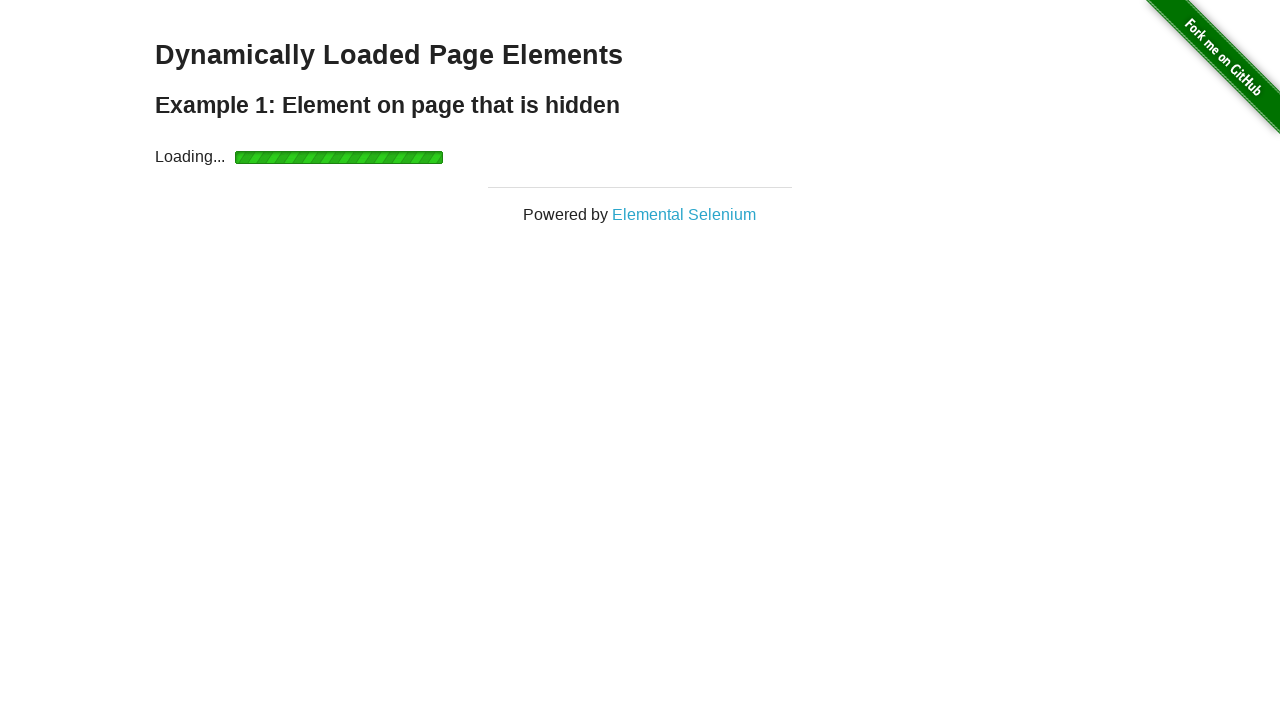

Waited for hidden element to become visible
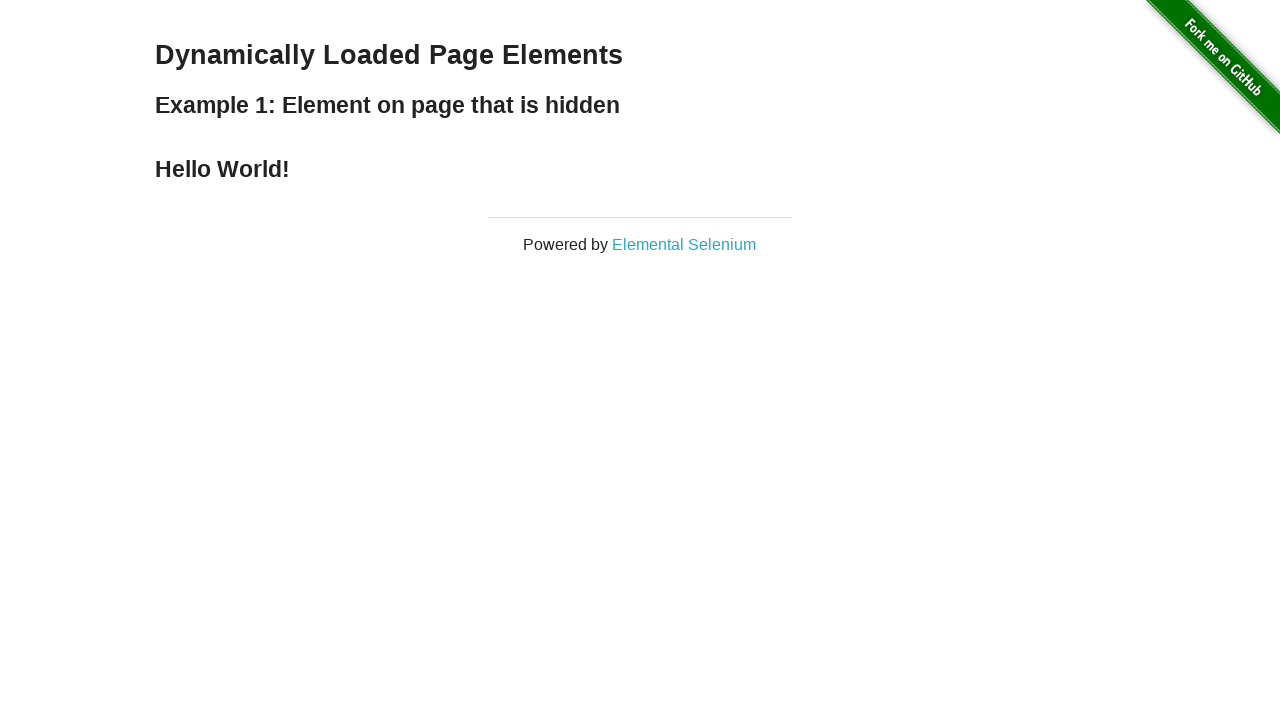

Located the finish element
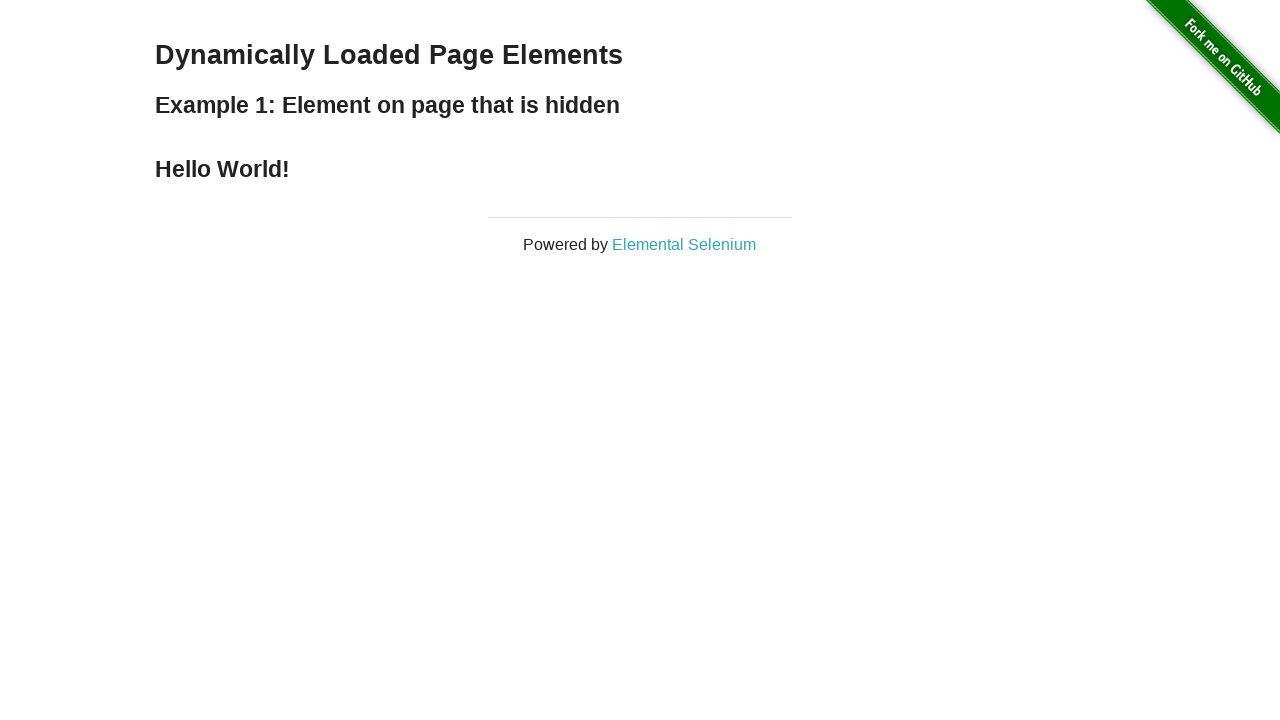

Verified that finish element contains 'Hello World' text
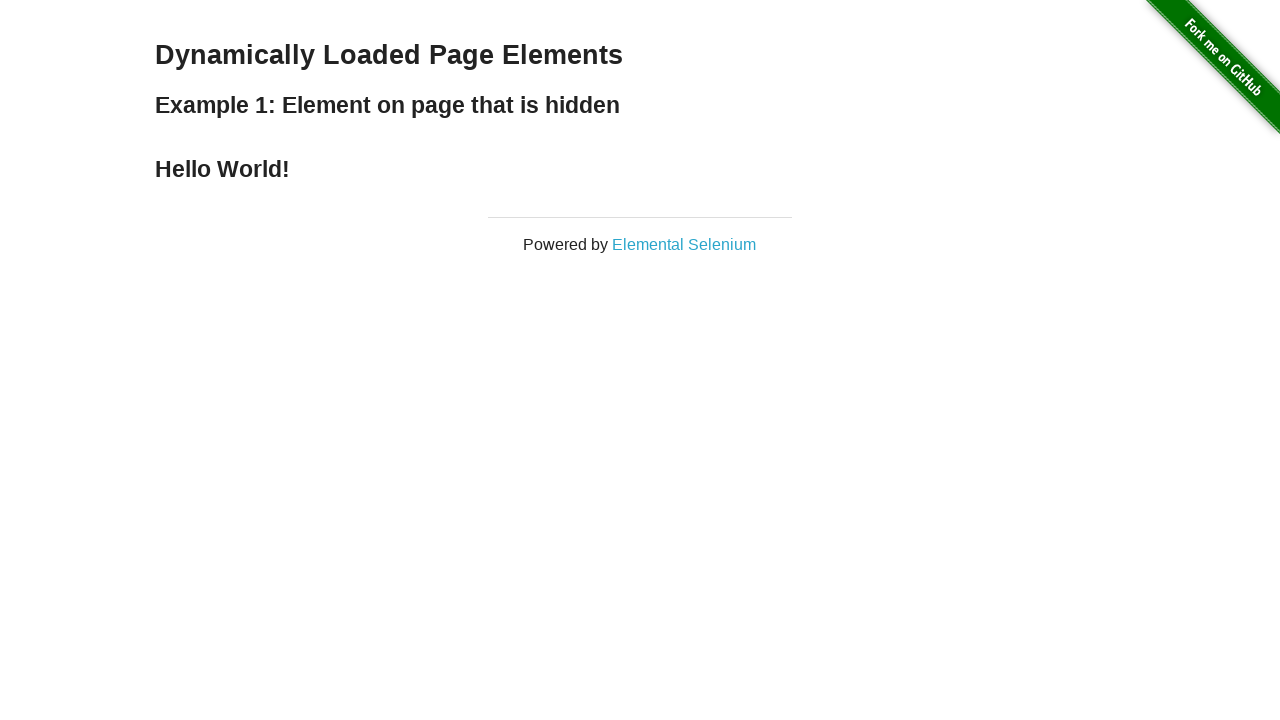

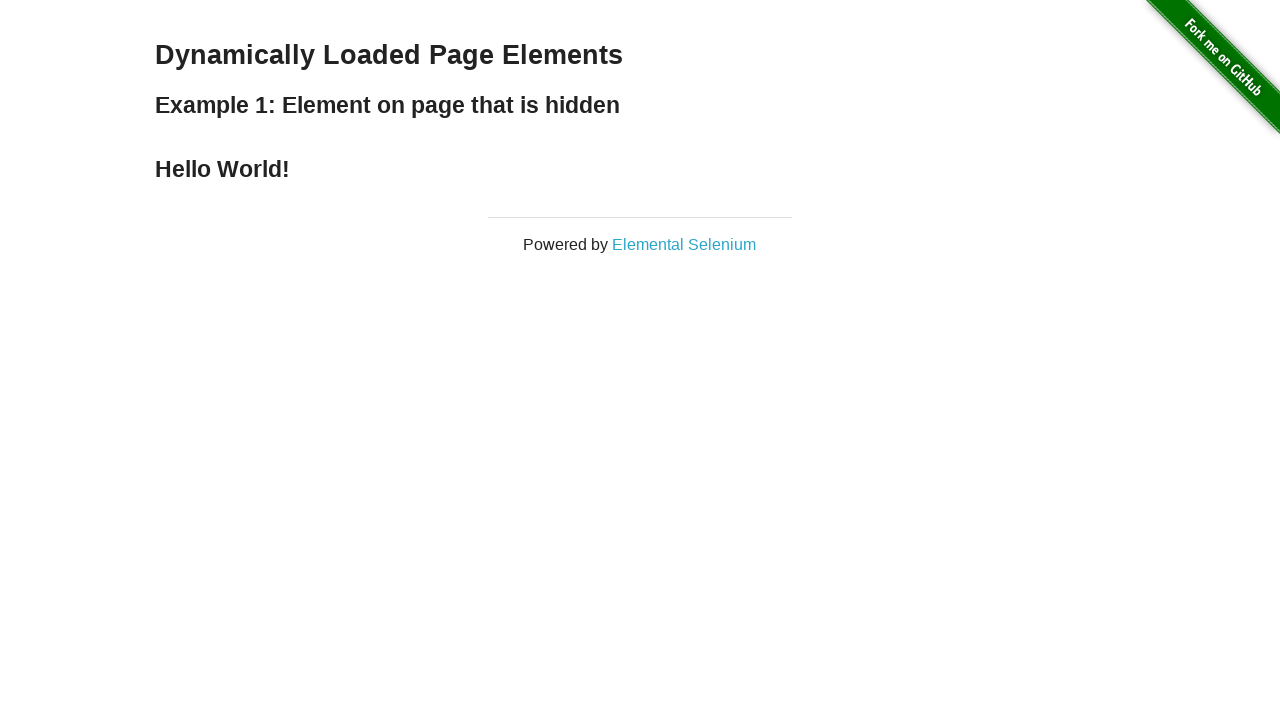